Searches for weather information for Lagos on the World Weather Information Service website and retrieves the forecast data

Starting URL: https://worldweather.wmo.int/en/home.html

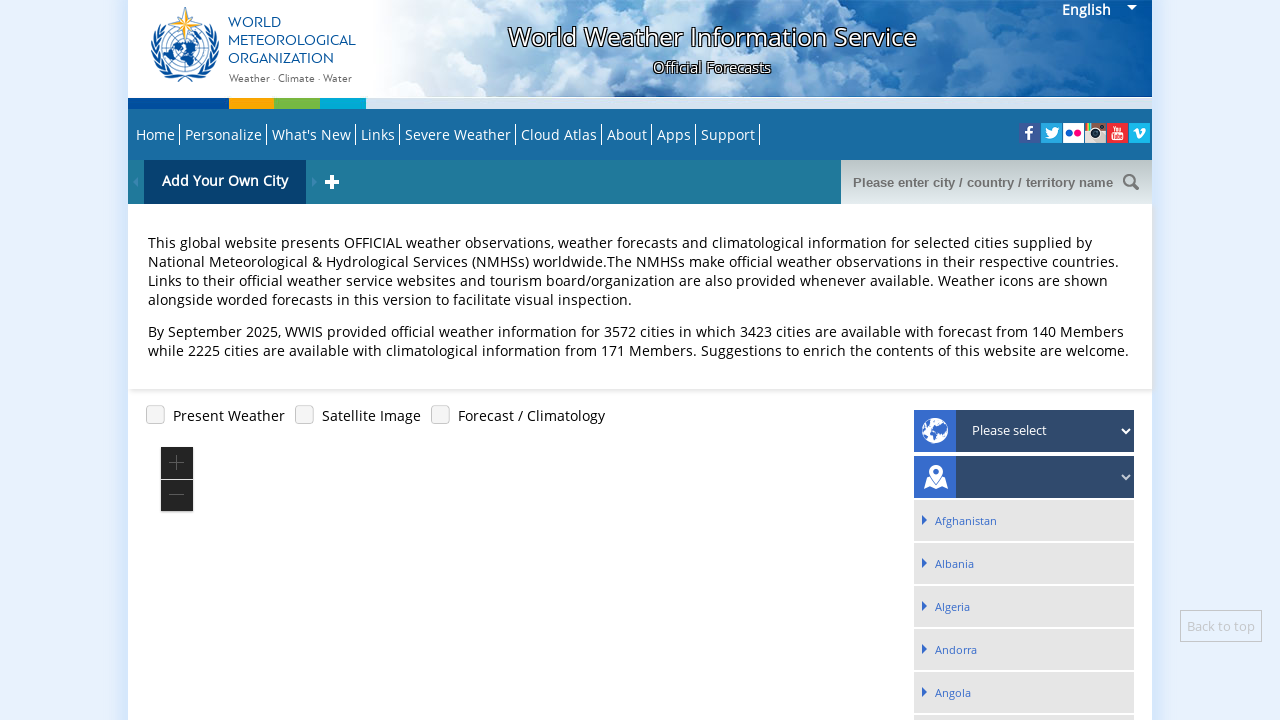

Entered 'Lagos' in the search field on input[name='query']
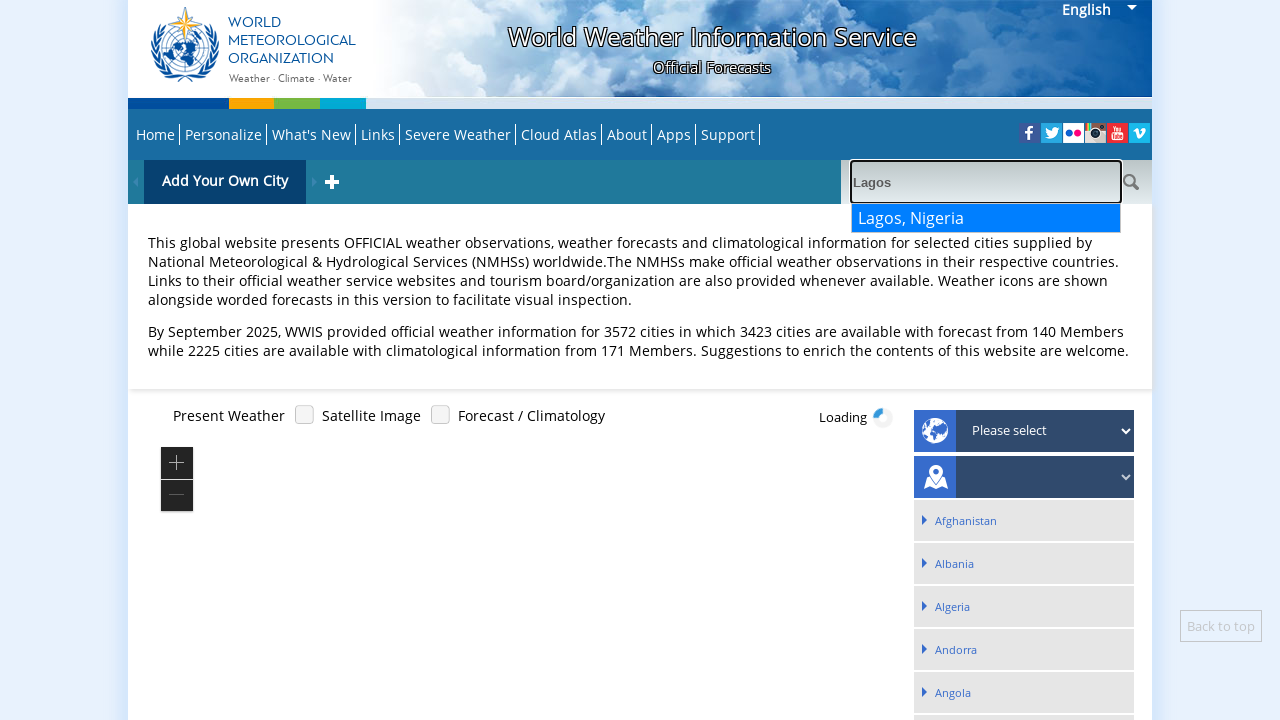

Clicked submit button to search for Lagos weather at (1131, 182) on input[name='submit']
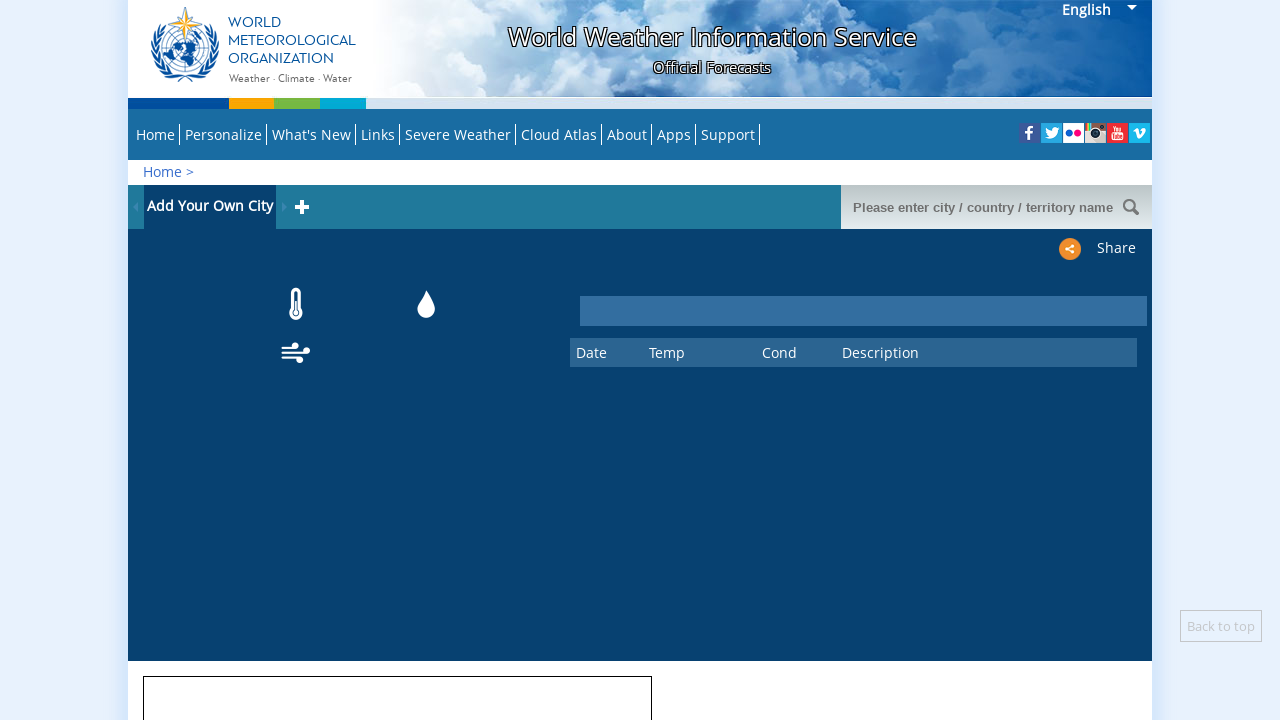

Weather forecast results loaded for Lagos
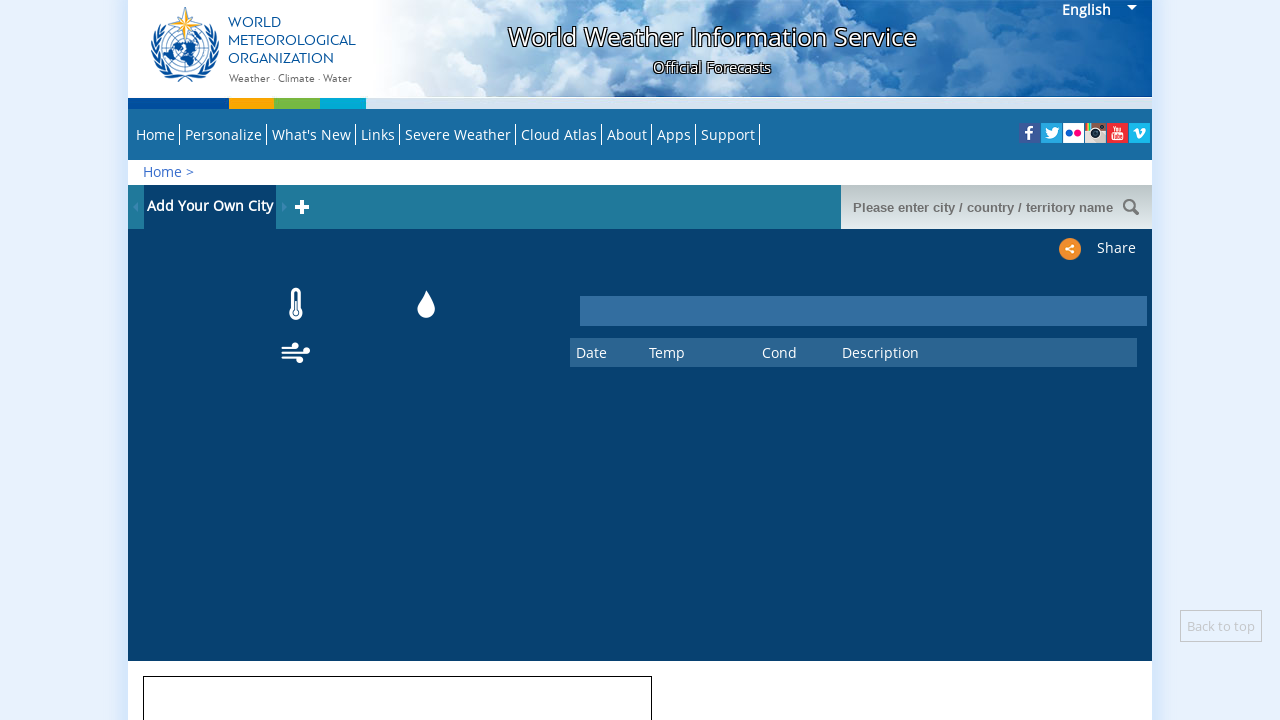

Retrieved weather forecast data for Lagos
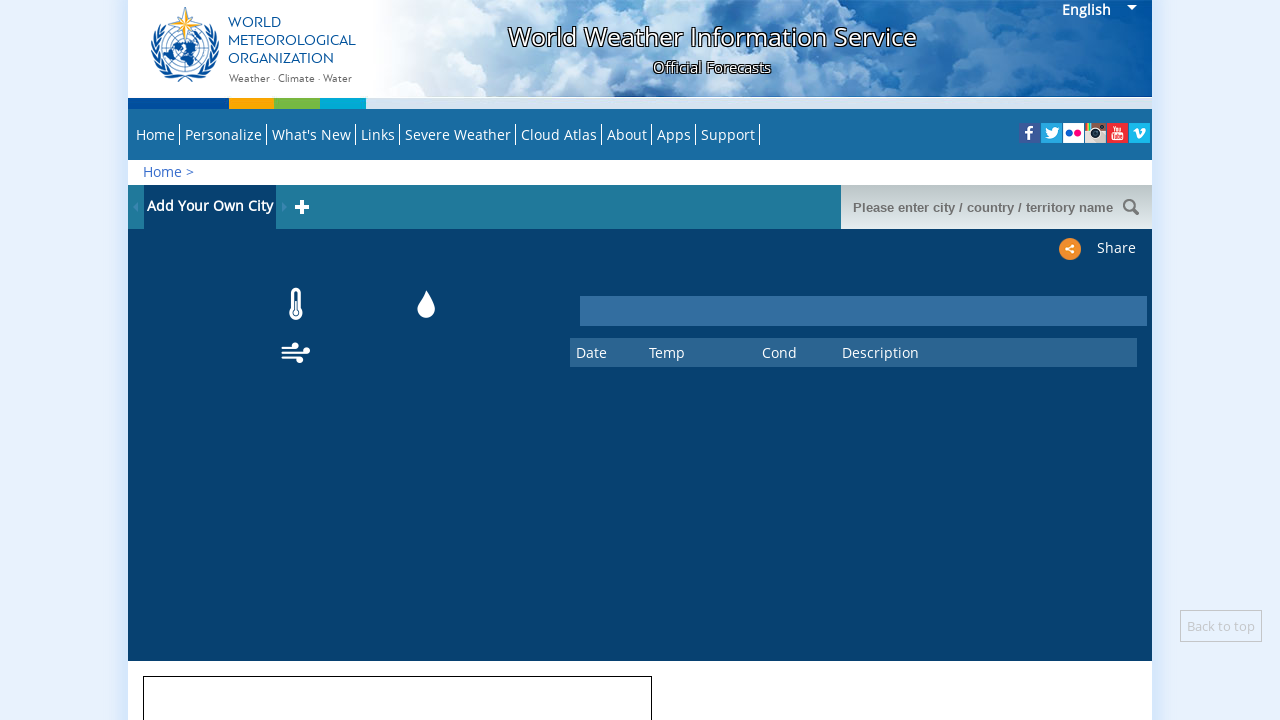

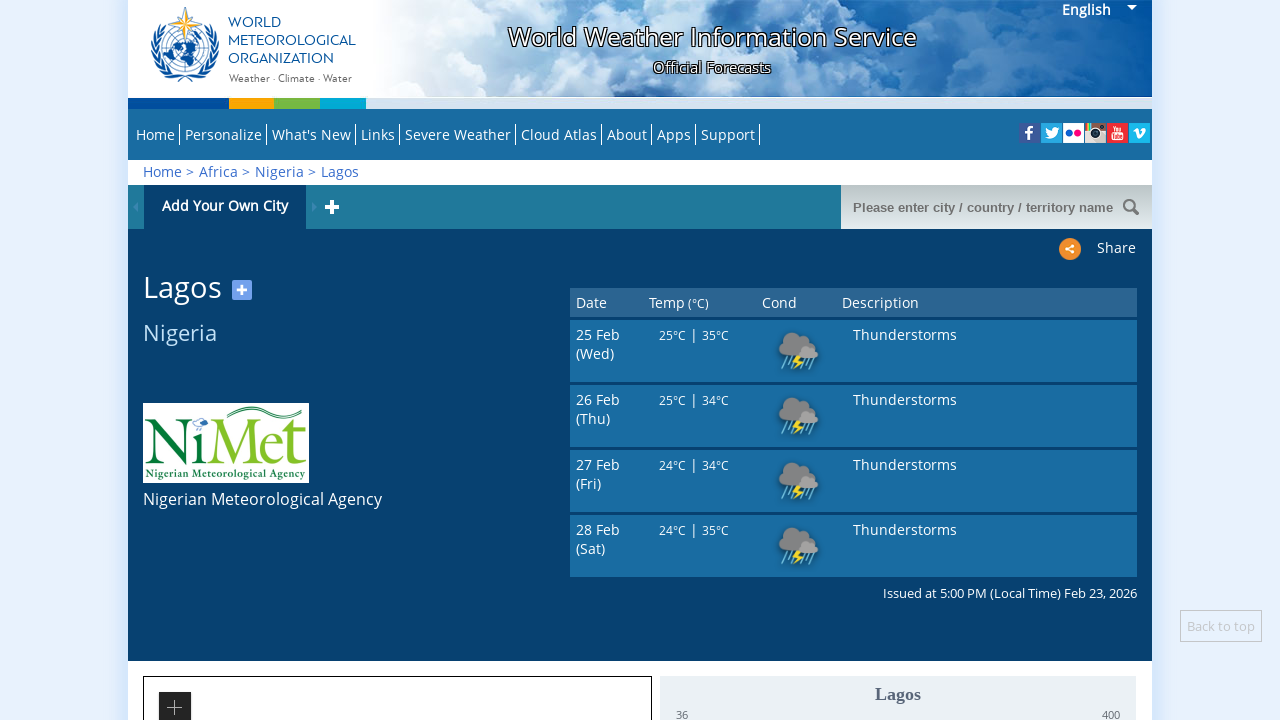